Tests form interactions including date picker selection and checkbox interactions on a practice form

Starting URL: https://demoqa.com/automation-practice-form

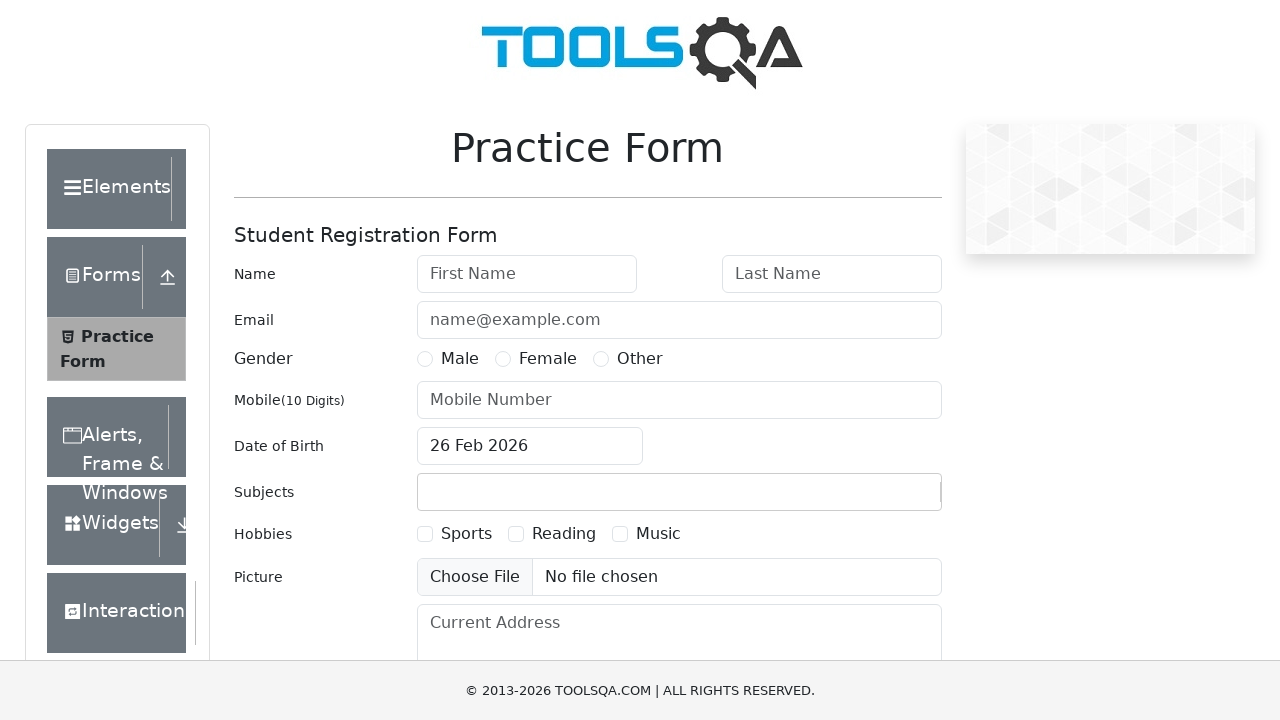

Clicked on date of birth input to open date picker at (530, 446) on input#dateOfBirthInput
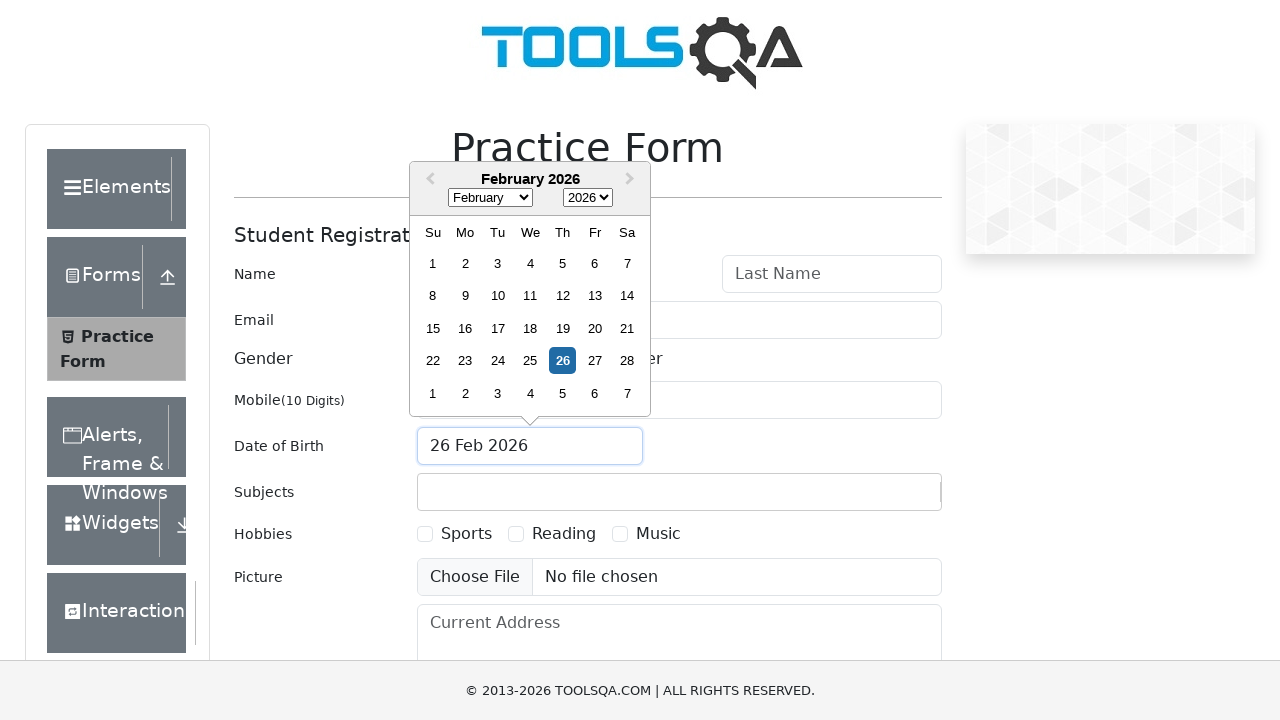

Selected November from month dropdown on select.react-datepicker__month-select
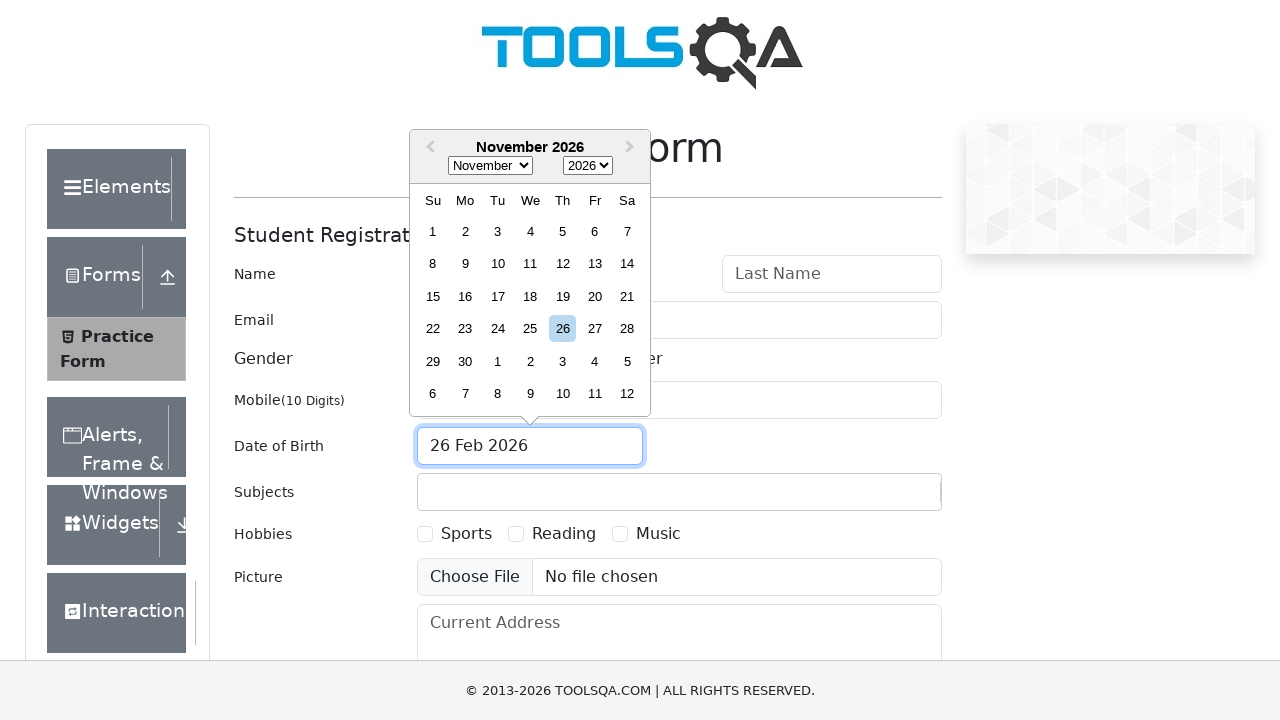

Selected 1995 from year dropdown on select.react-datepicker__year-select
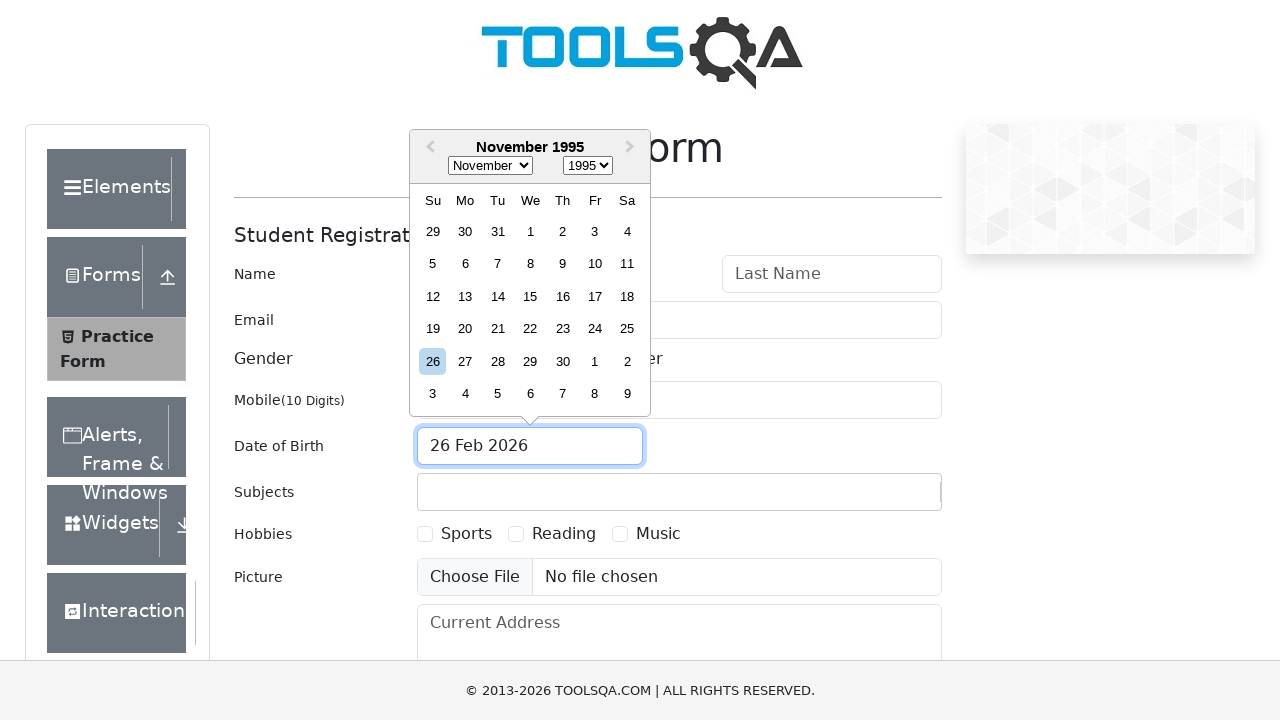

Selected day 18 from date picker at (627, 296) on div.react-datepicker__day.react-datepicker__day--018.react-datepicker__day--week
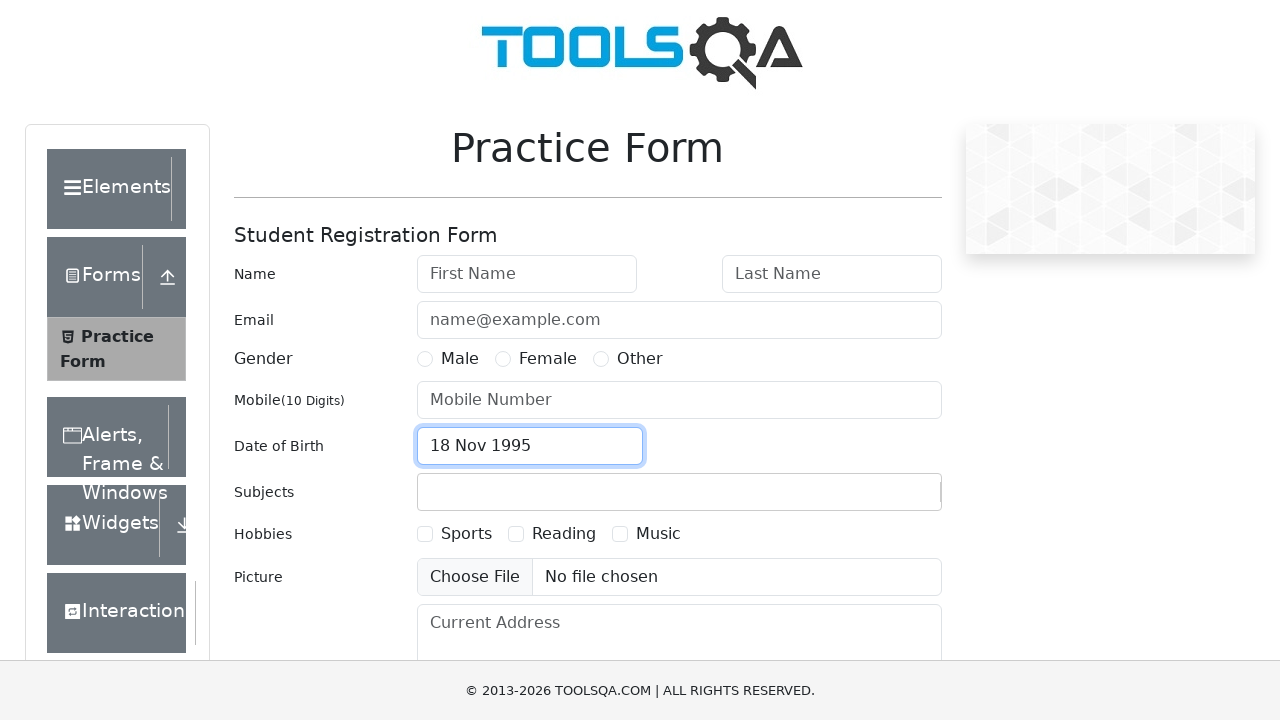

Clicked Music checkbox at (658, 534) on xpath=//input[@id='hobbies-checkbox-1']//following::label[3]
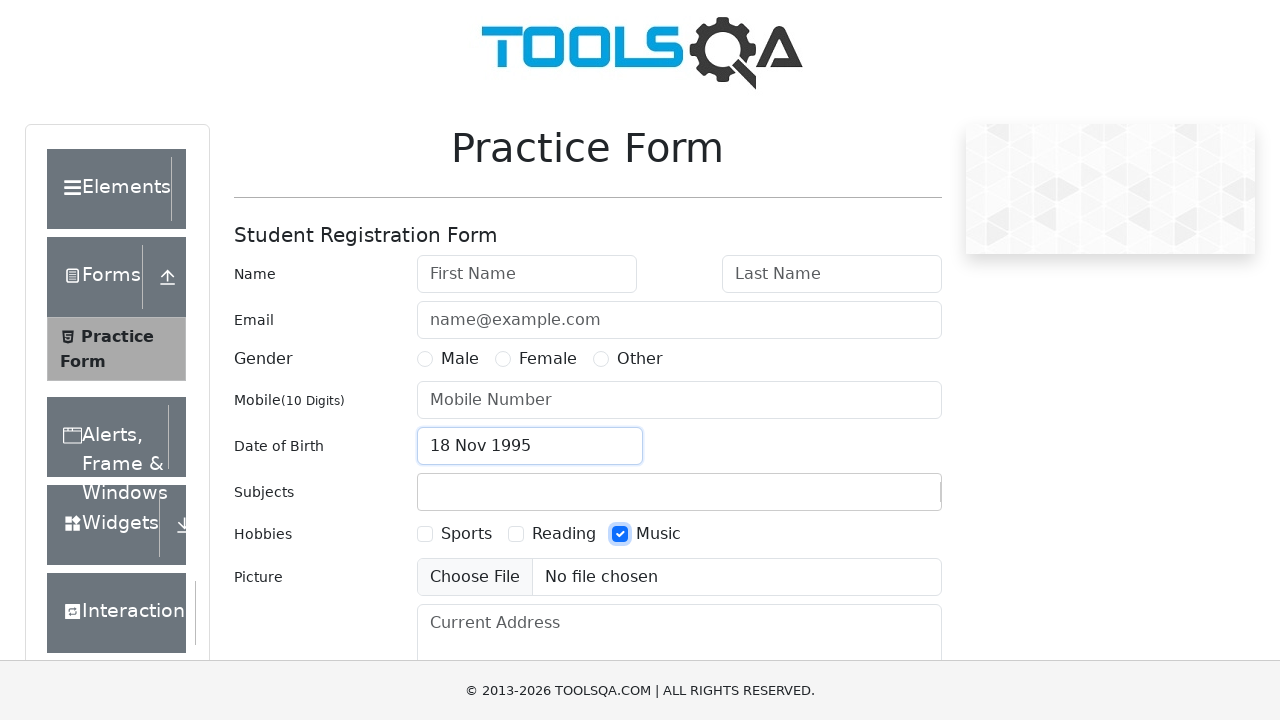

Clicked Sports checkbox at (466, 534) on xpath=//input[@id='hobbies-checkbox-1']//following::label[1]
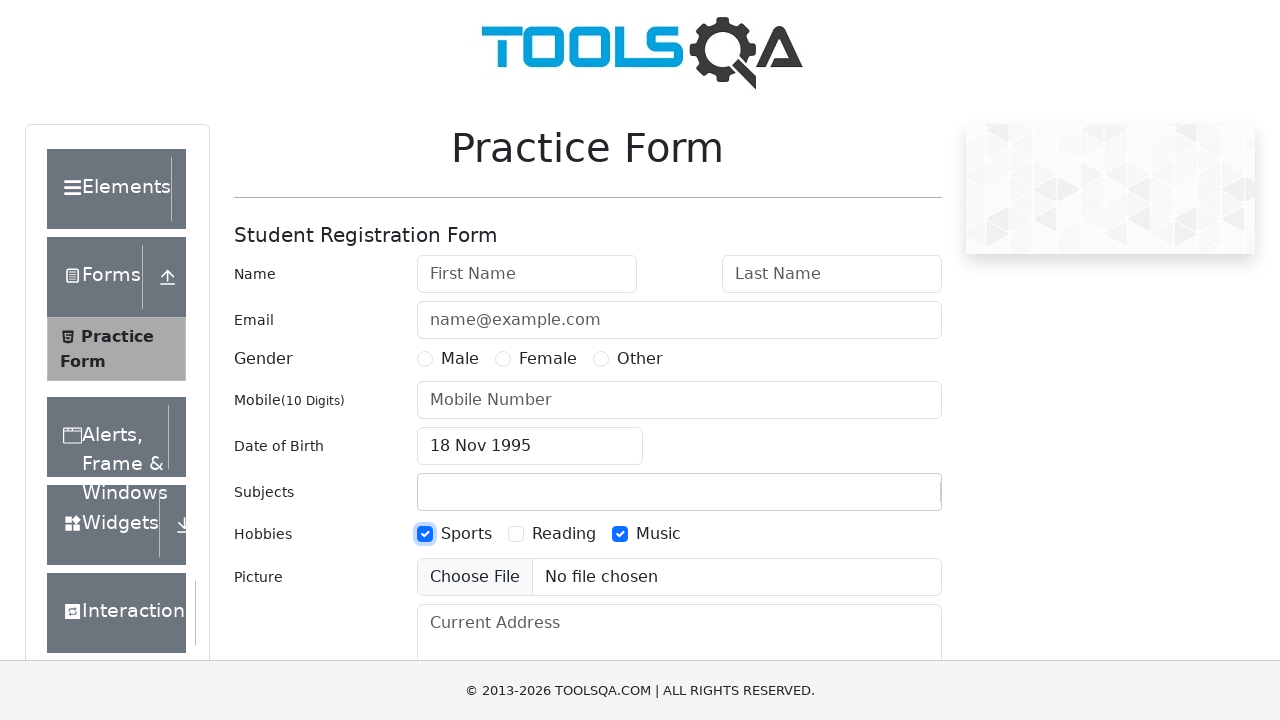

Clicked Reading checkbox at (564, 534) on xpath=//input[@id='hobbies-checkbox-1']//following::label[2]
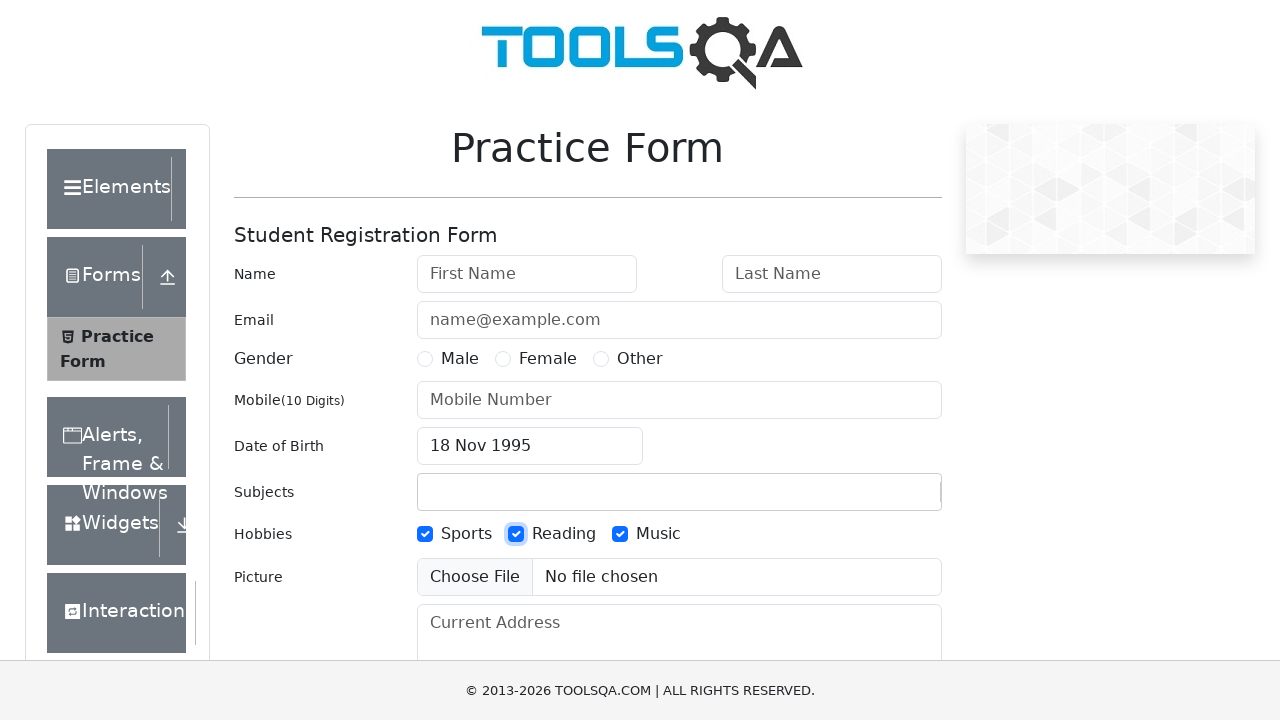

Scrolled to top of page
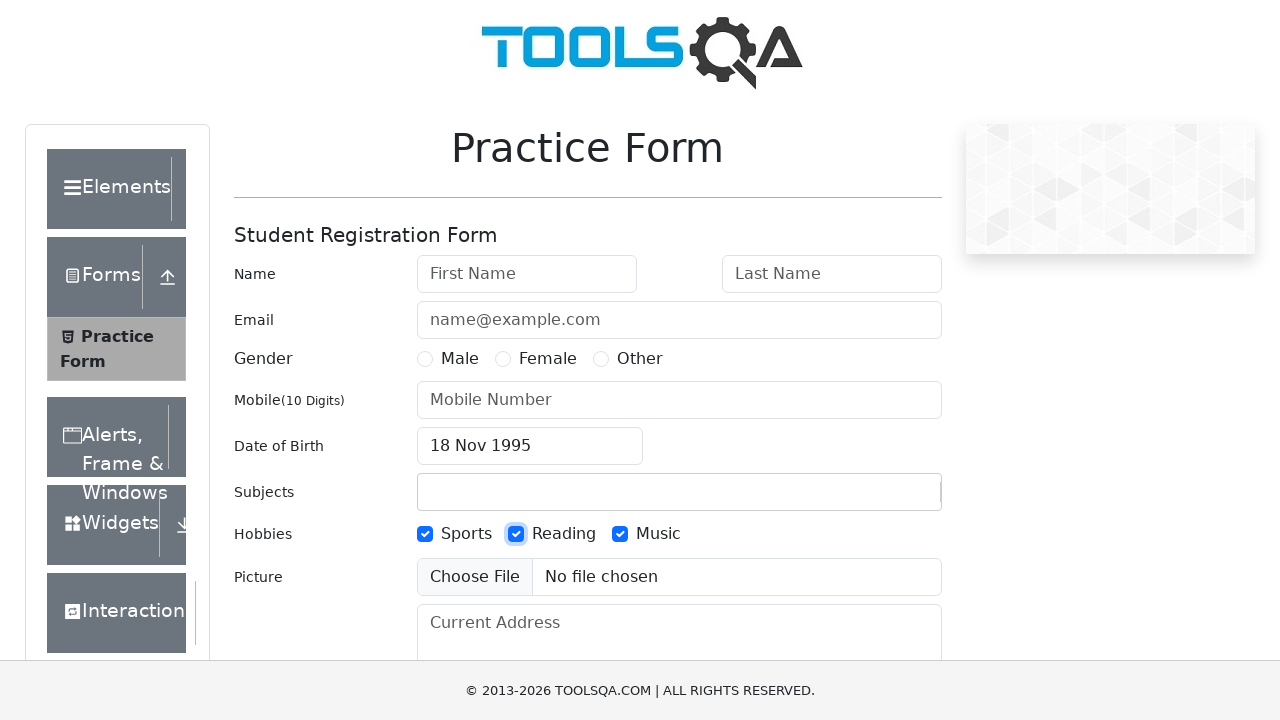

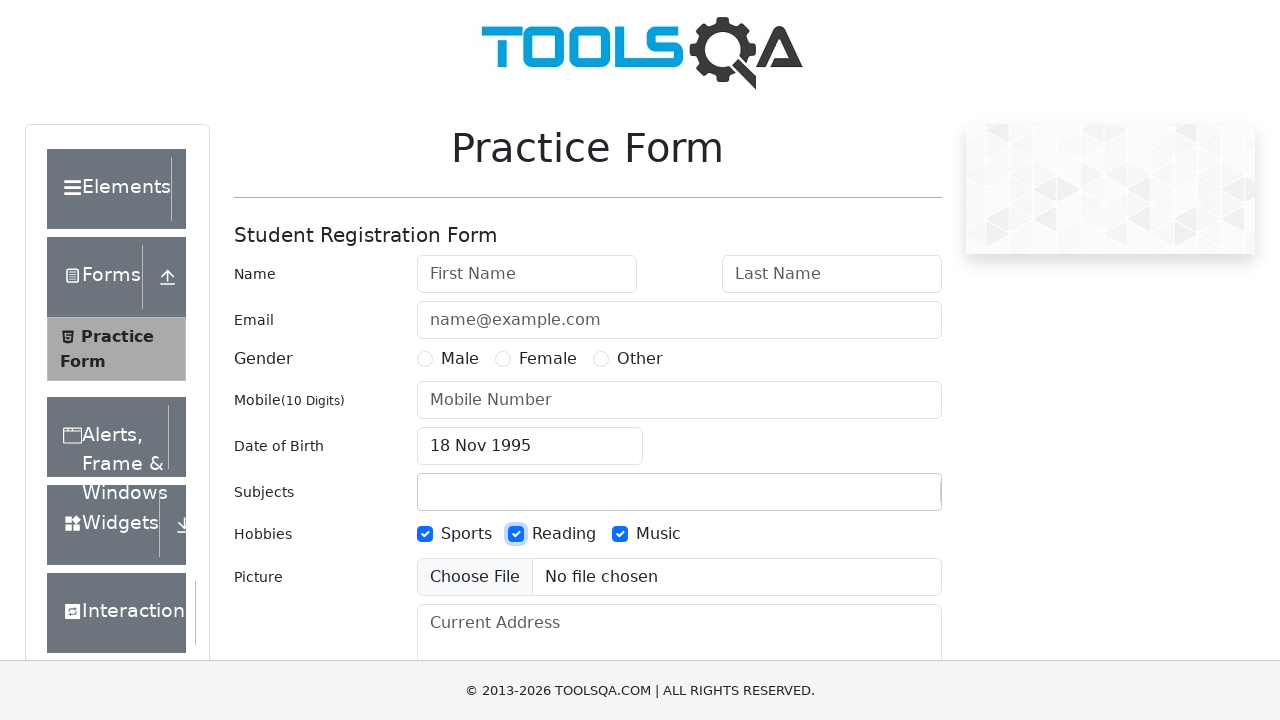